Tests the Add/Remove Elements functionality by clicking the Add Element button to create a Delete button, verifying it appears, then clicking Delete and verifying it disappears.

Starting URL: https://the-internet.herokuapp.com/add_remove_elements/

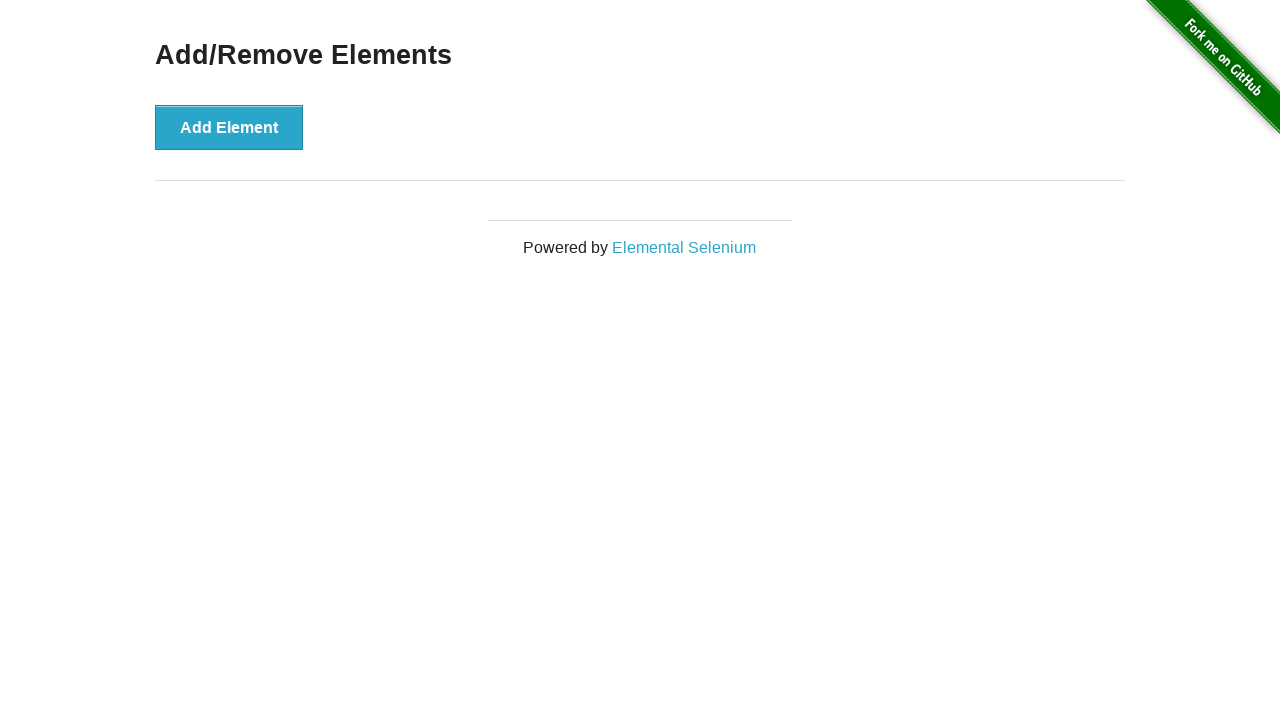

Clicked the Add Element button at (229, 127) on button[onclick='addElement()']
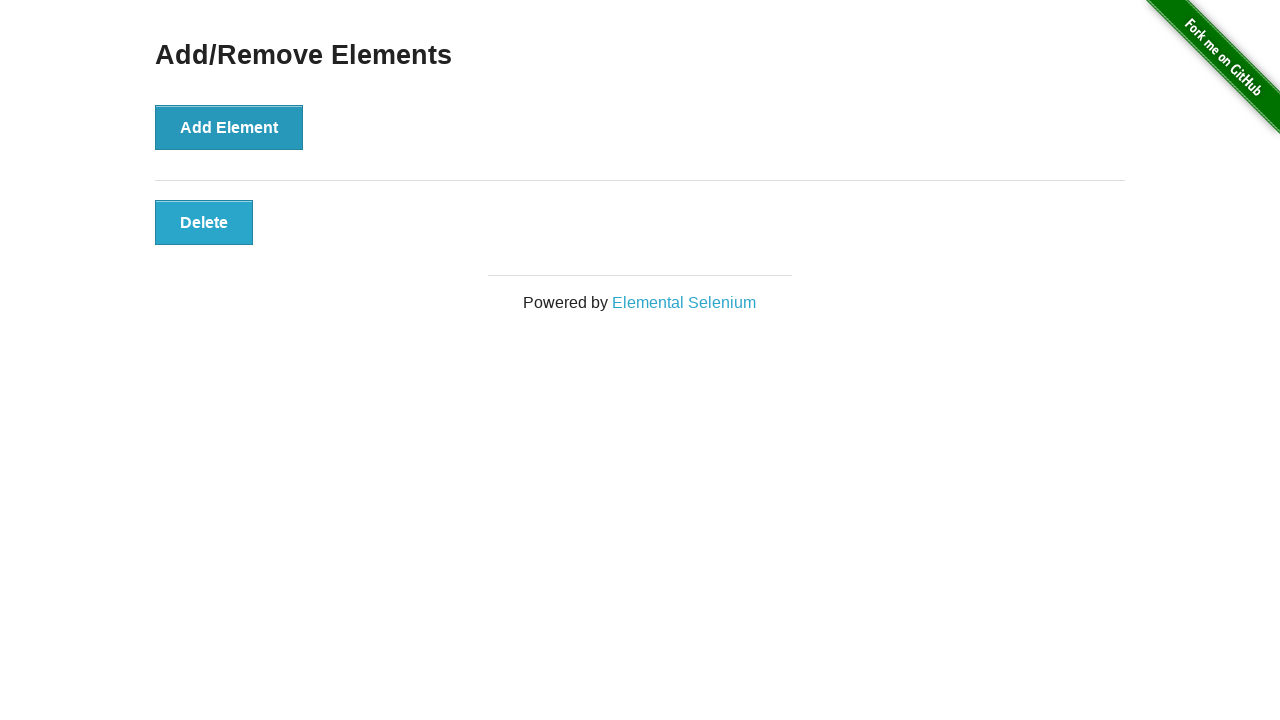

Delete button appeared on the page
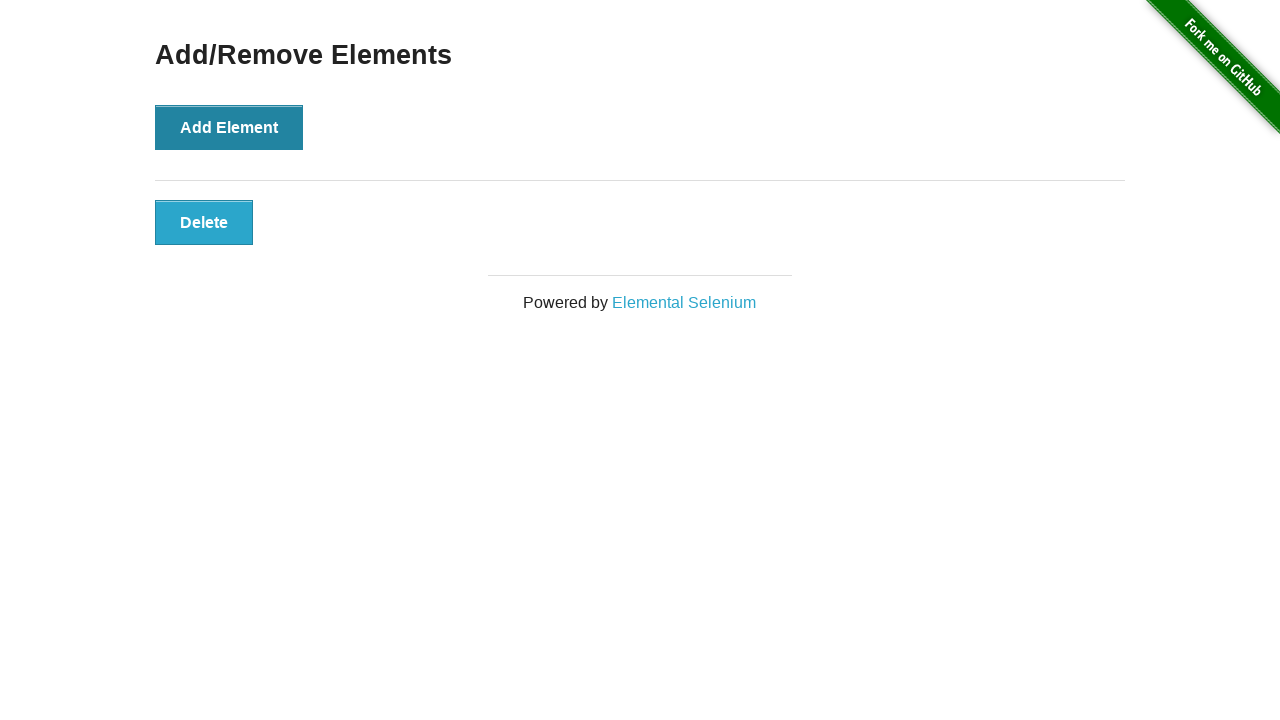

Verified Delete button is visible
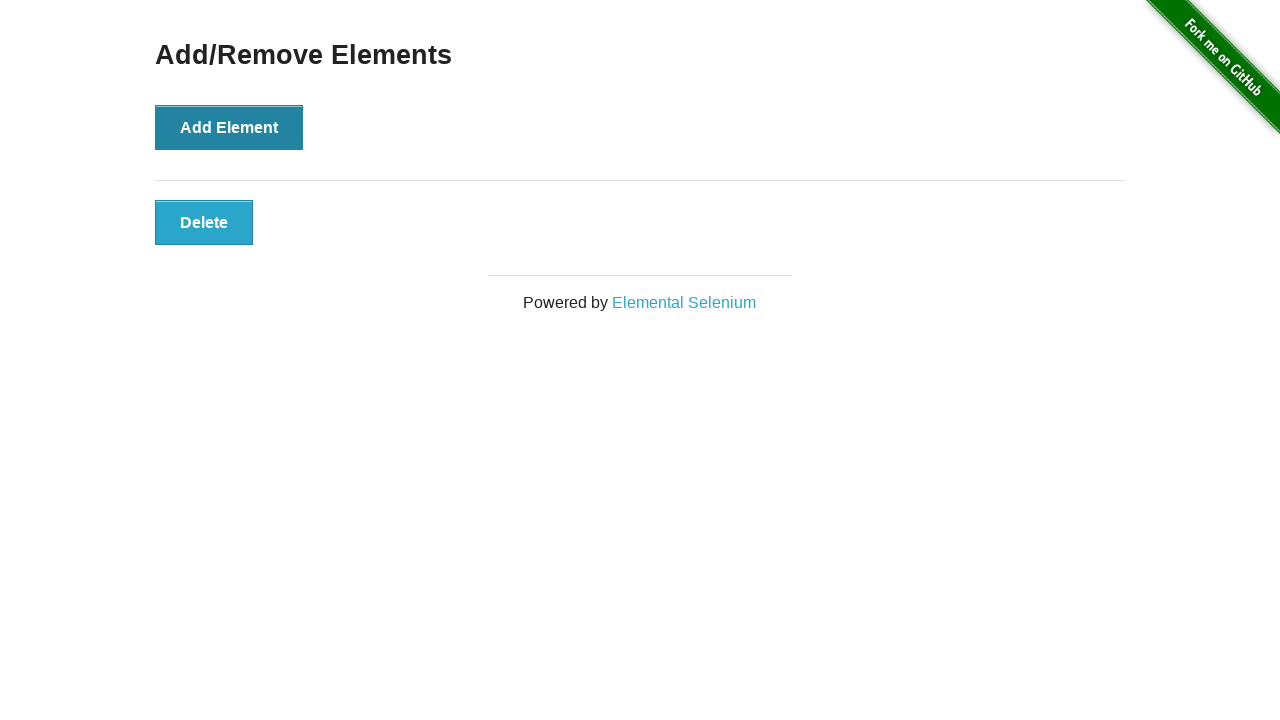

Clicked the Delete button at (204, 222) on .added-manually
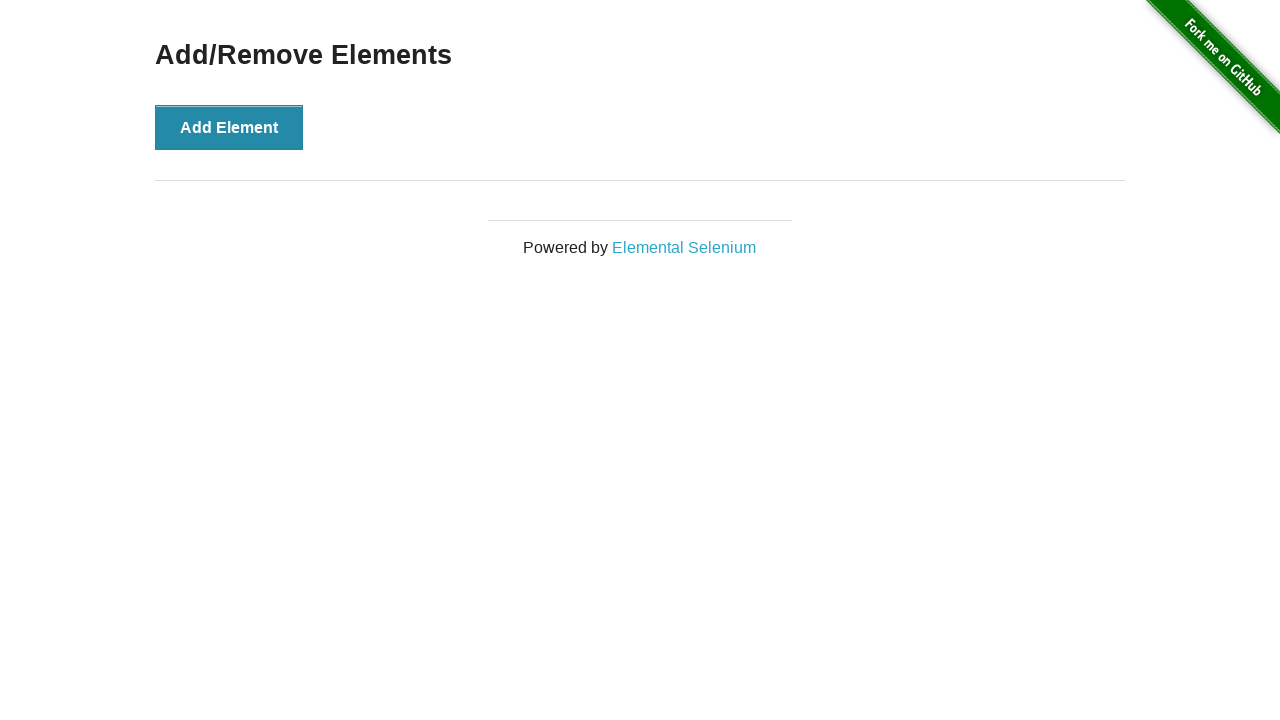

Waited 500ms for DOM update after Delete button click
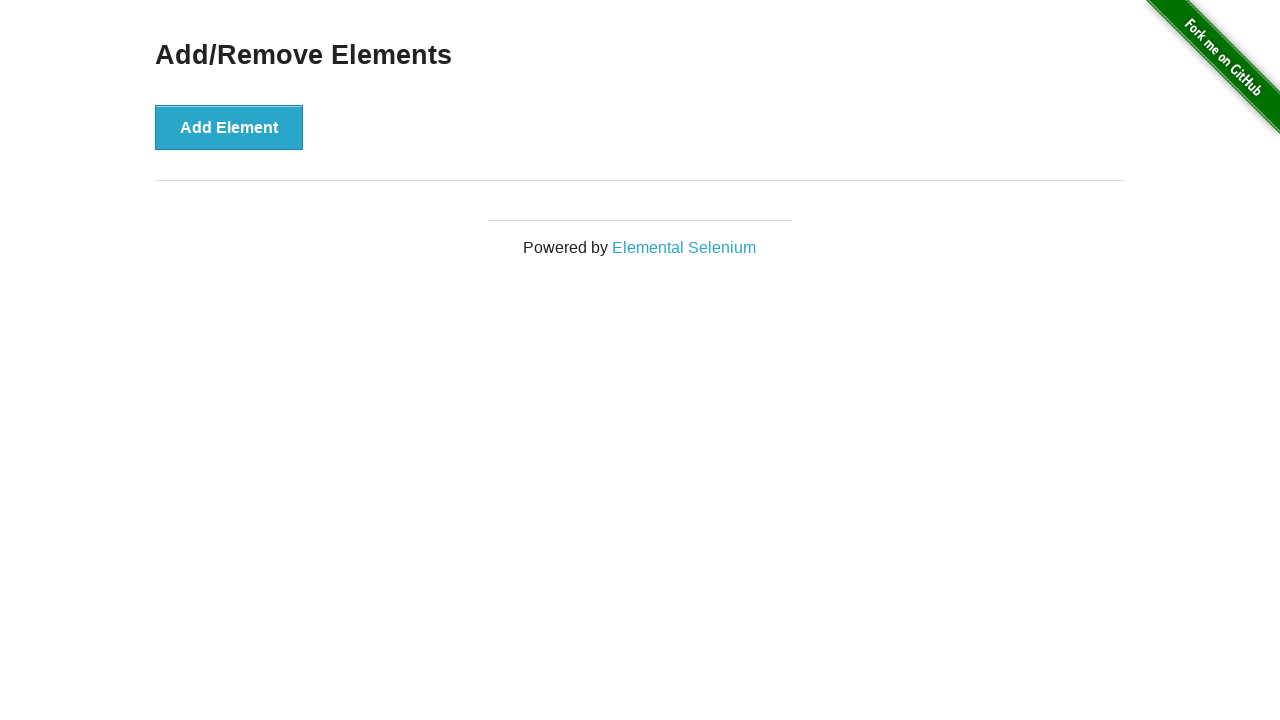

Verified Delete button has disappeared from the page
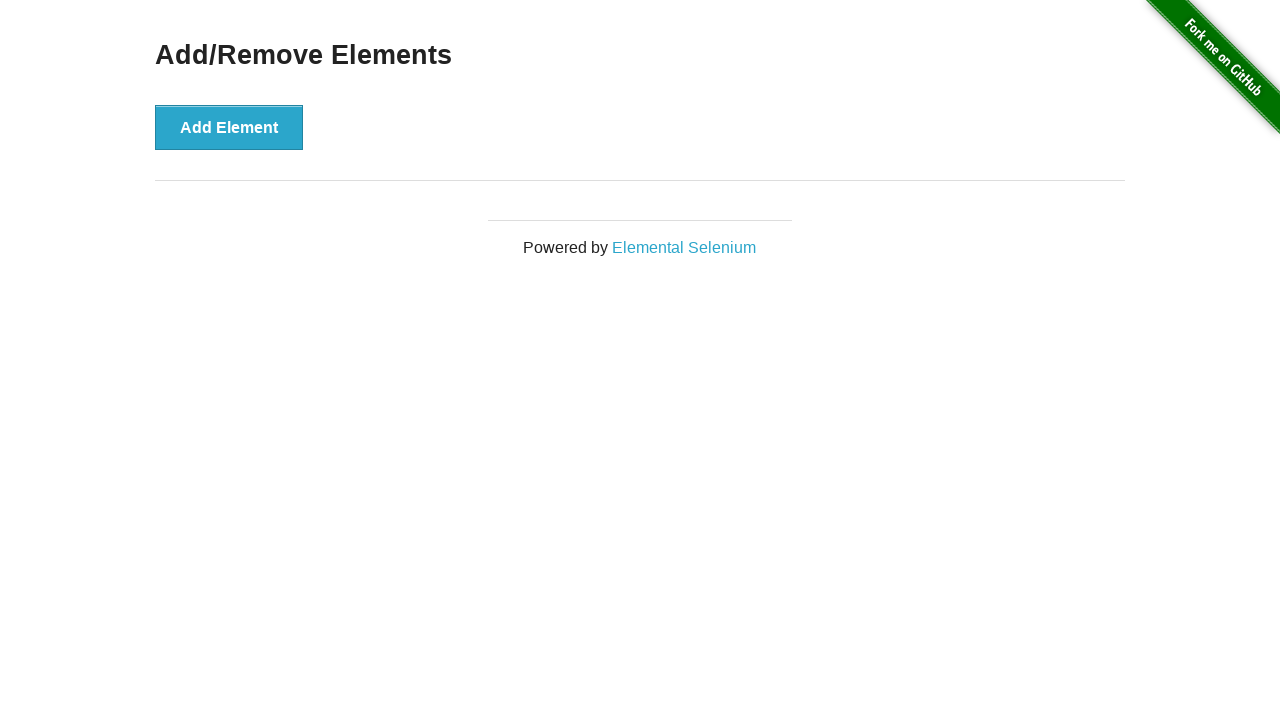

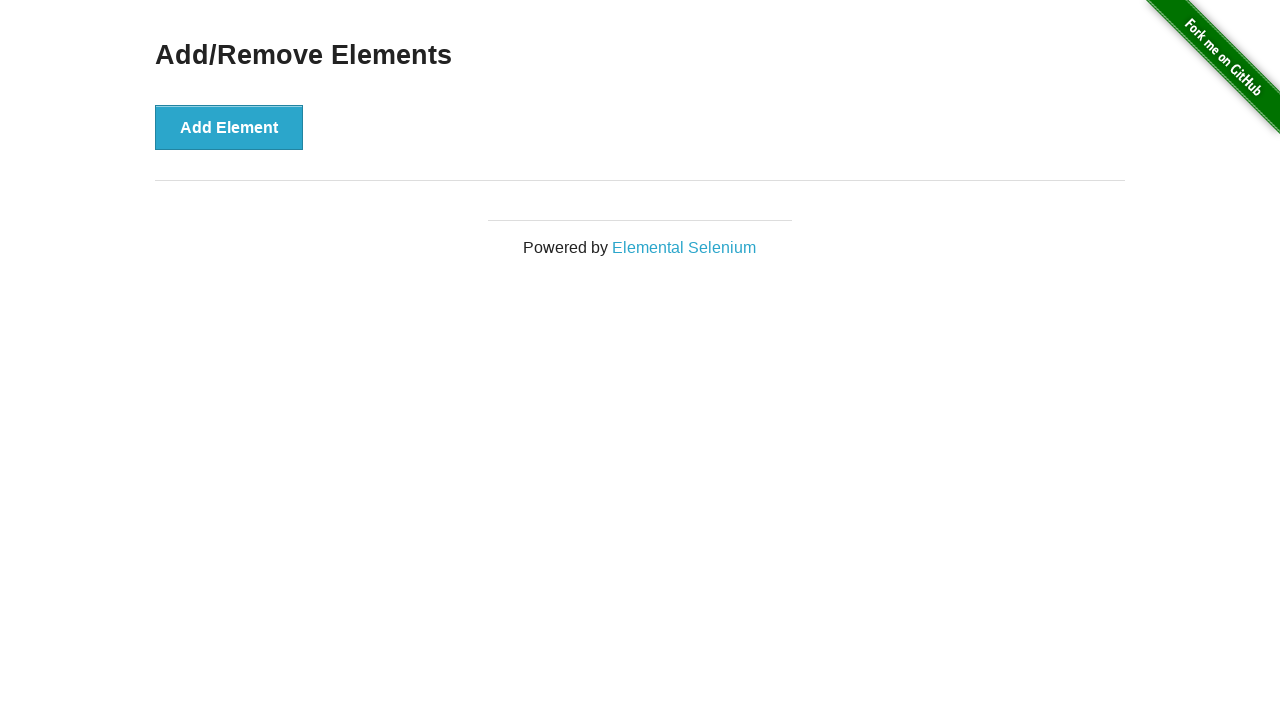